Navigates to the Naveen Automation Labs academy homepage and clicks on the Login/Signin link using an XPath union selector to match either text.

Starting URL: https://academy.naveenautomationlabs.com/

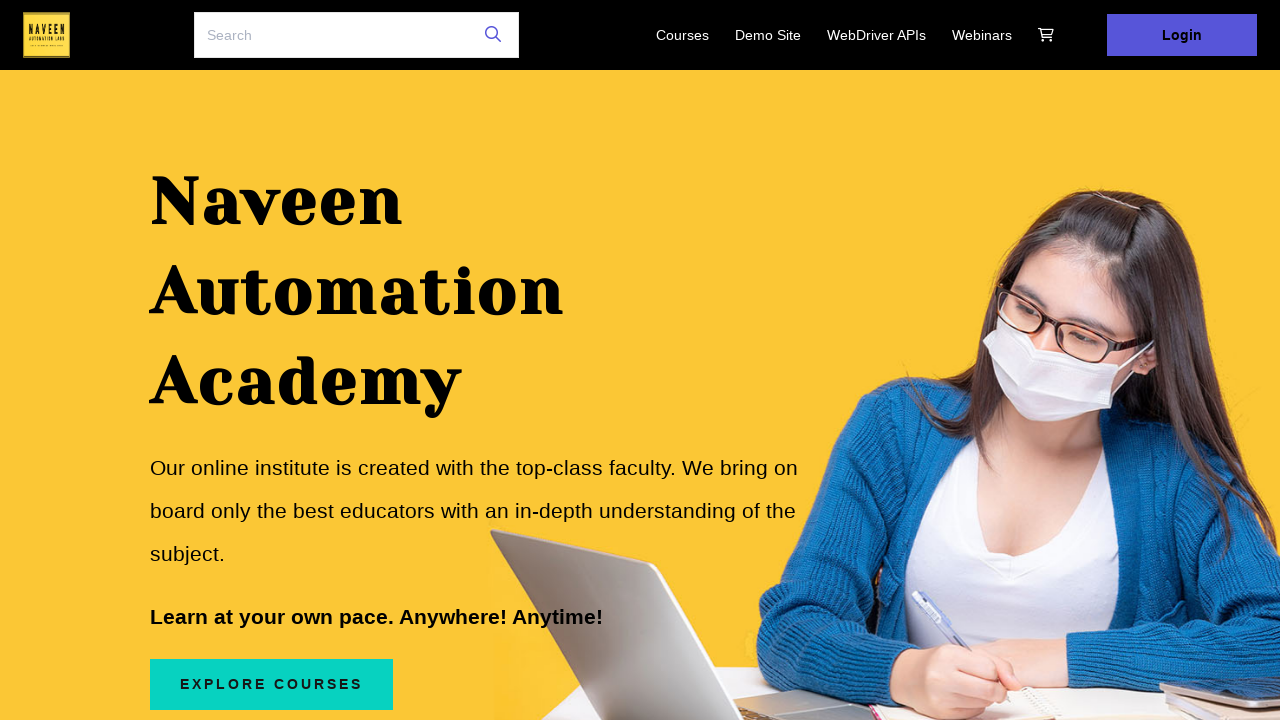

Navigated to Naveen Automation Labs academy homepage
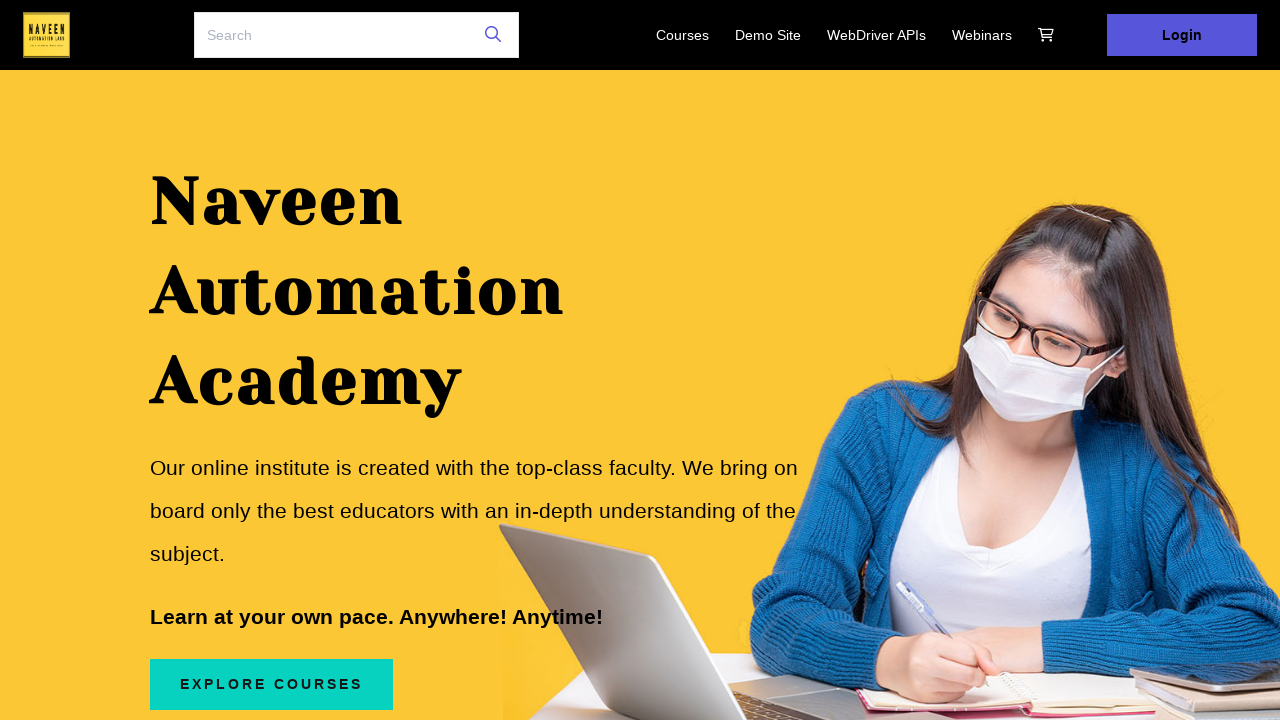

Clicked on Login/Signin link using XPath union selector at (1182, 35) on xpath=//a[text()='Login'] | //a[text()='Signin']
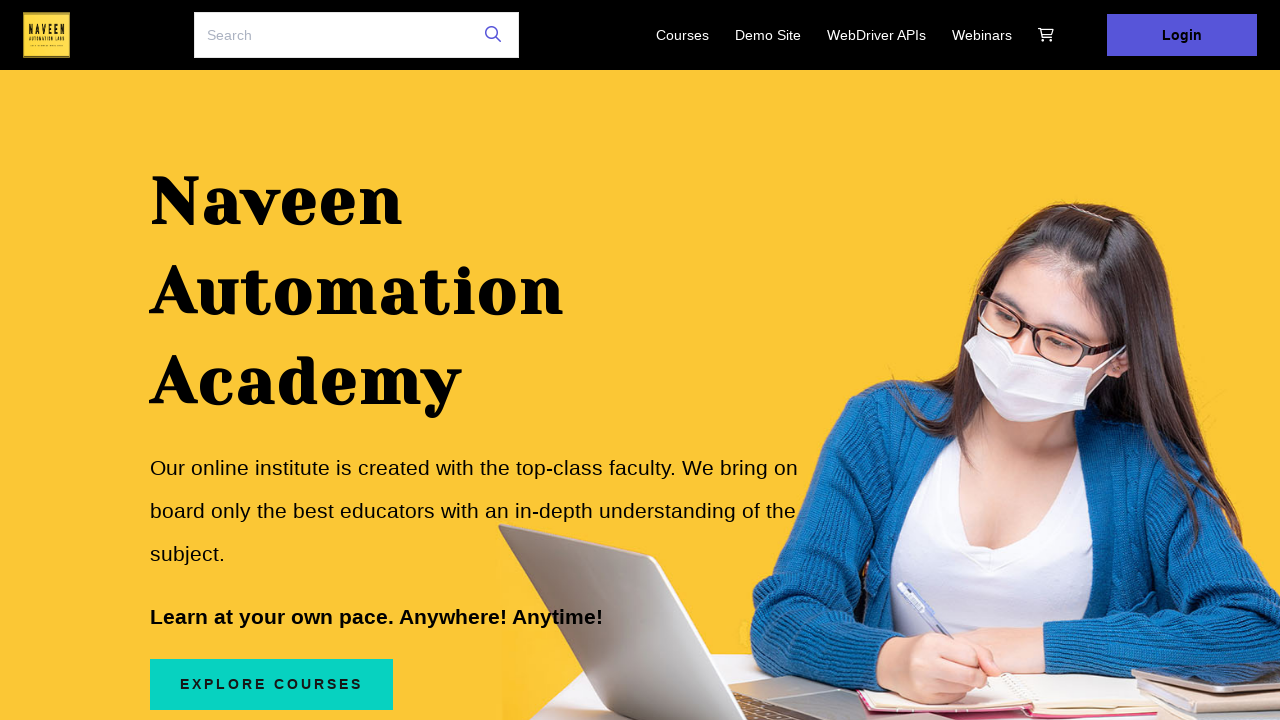

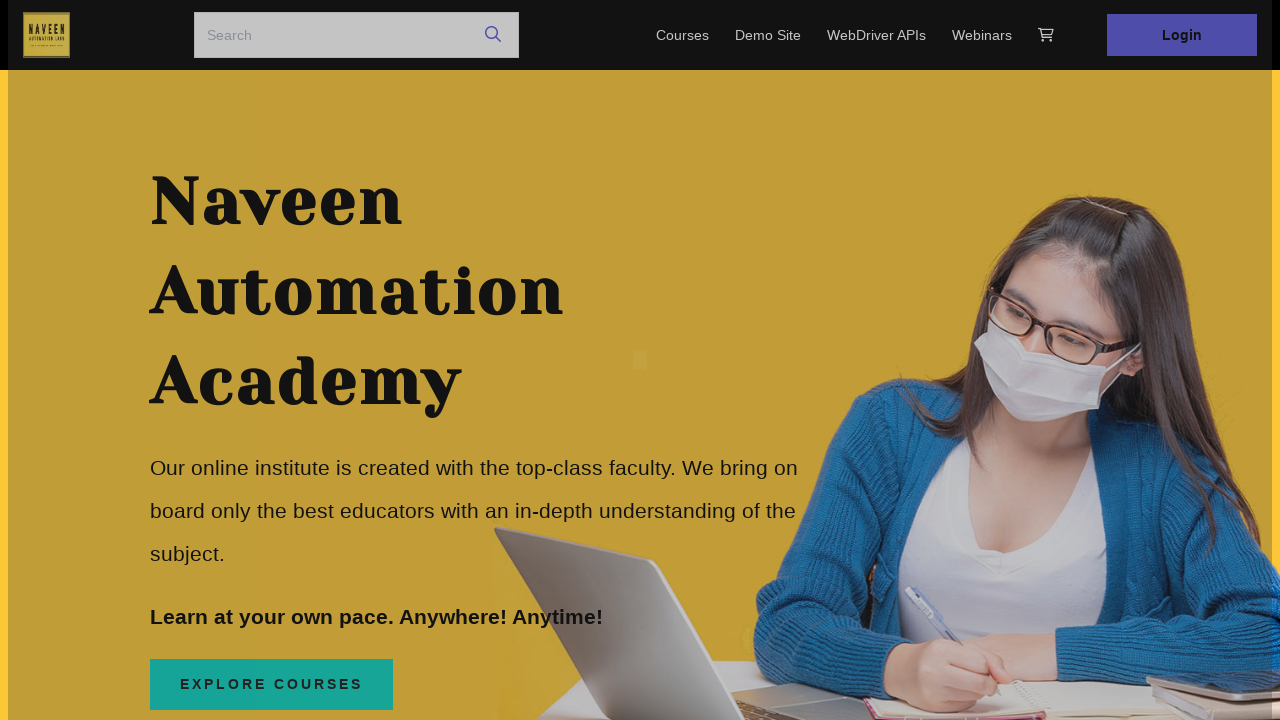